Tests a dependent dropdown list by selecting a country, waiting for AJAX to load states, then selecting a state from the populated dropdown.

Starting URL: http://phppot.com/demo/jquery-dependent-dropdown-list-countries-and-states/

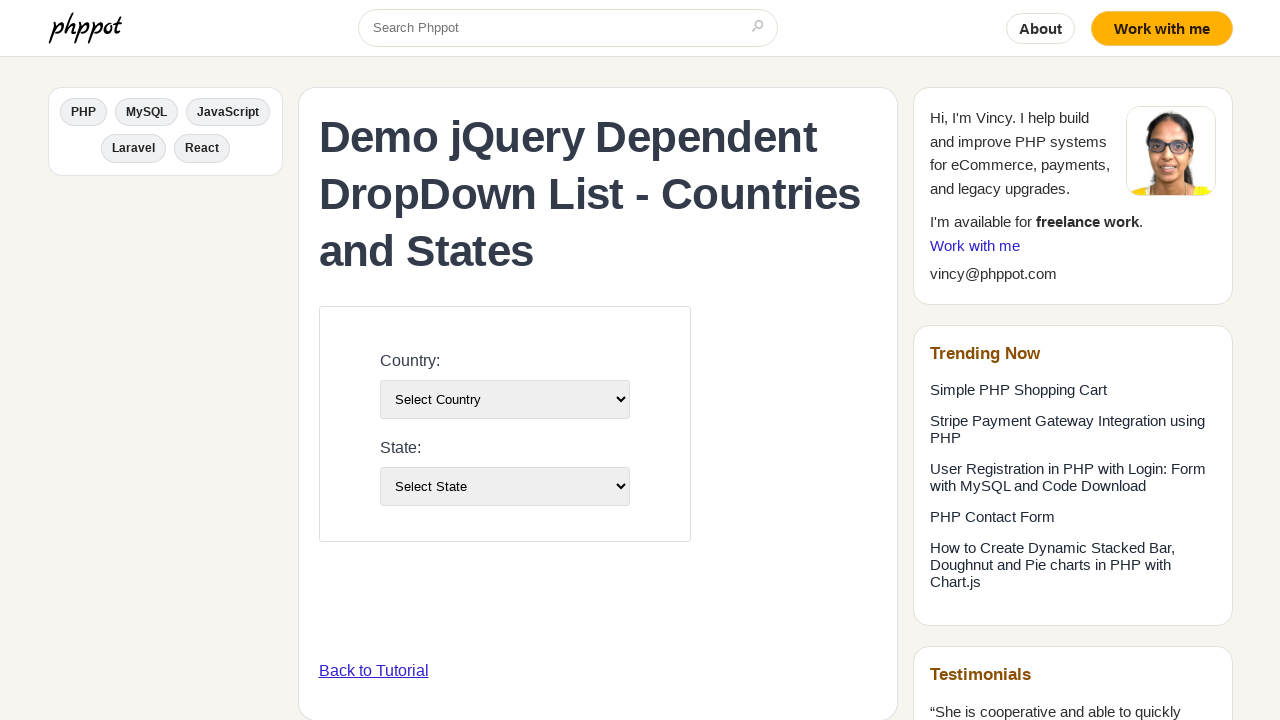

Selected France (index 3) from country dropdown on select#country-list
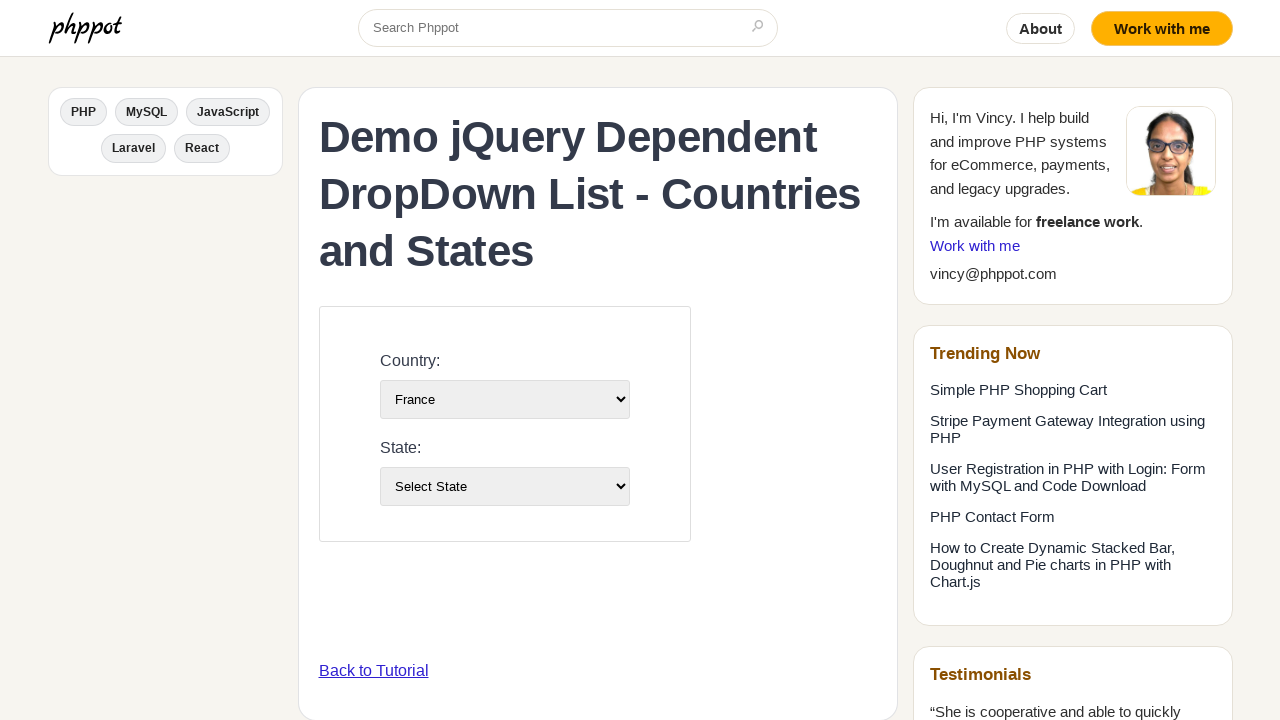

Clicked country dropdown to trigger state loading via AJAX at (504, 399) on select#country-list
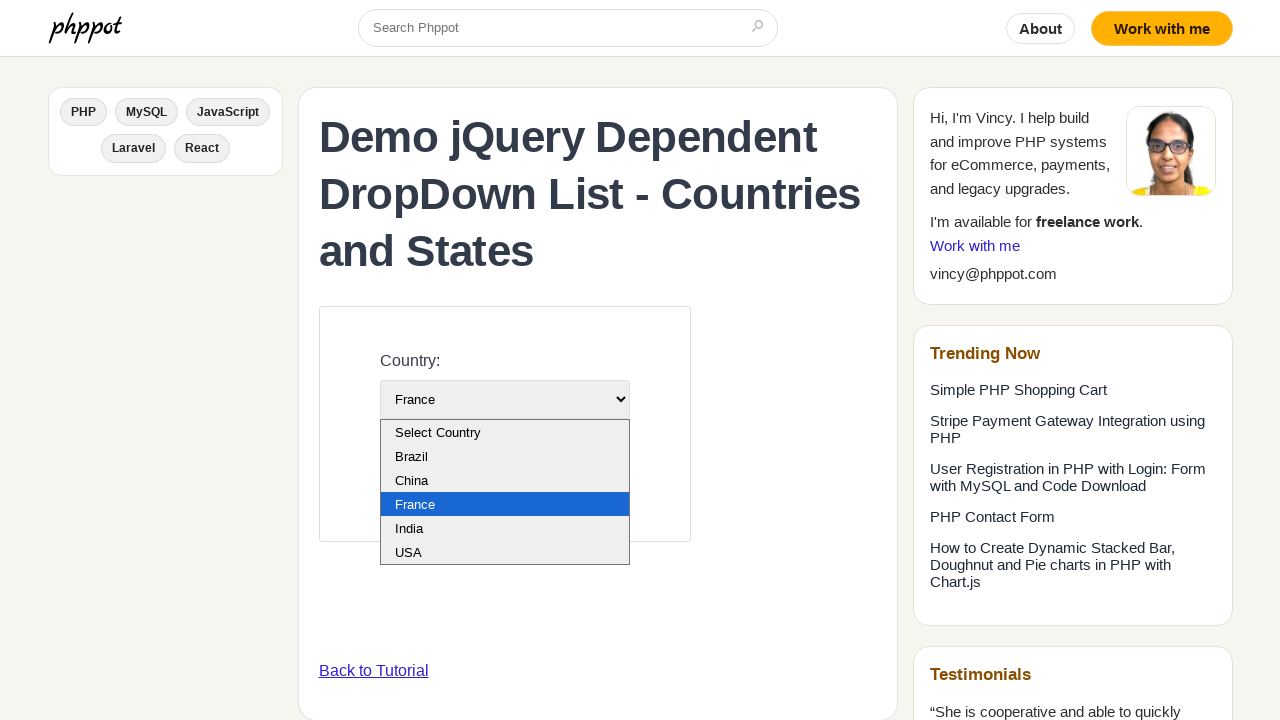

Waited 2 seconds for state dropdown to be populated
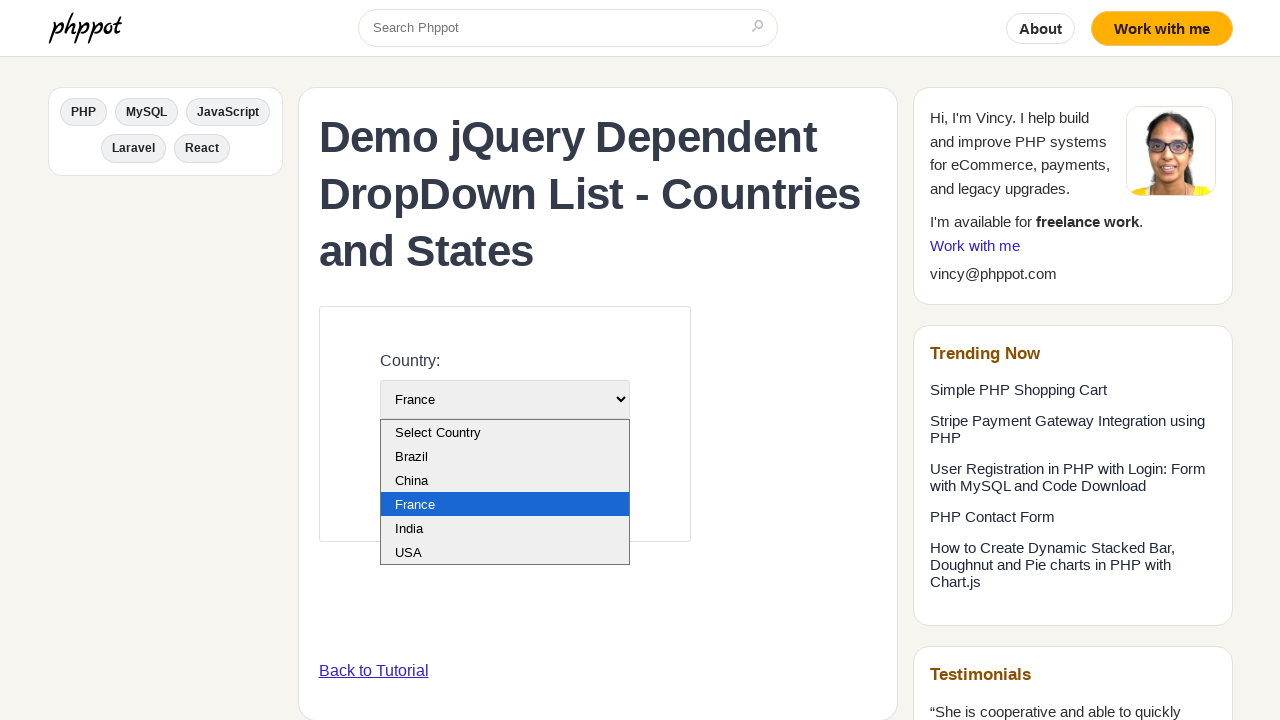

Selected Picardie from state dropdown on select#state-list
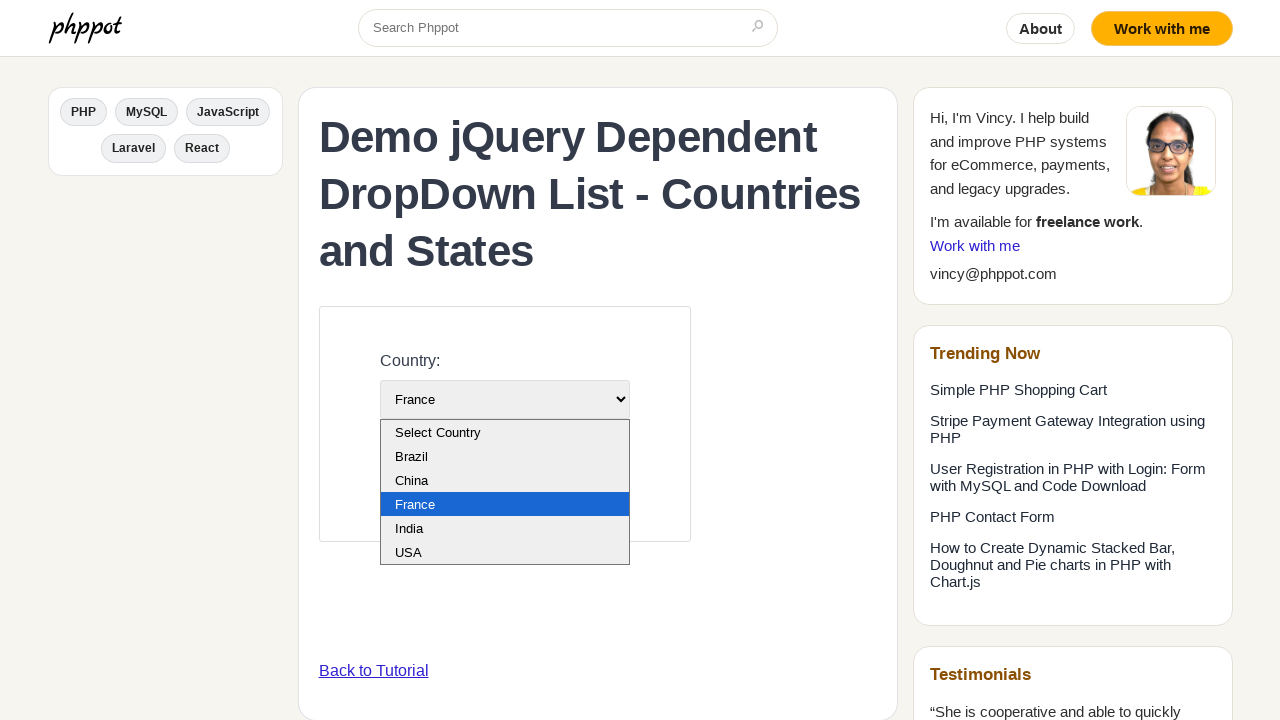

Clicked state dropdown to confirm selection at (504, 486) on select#state-list
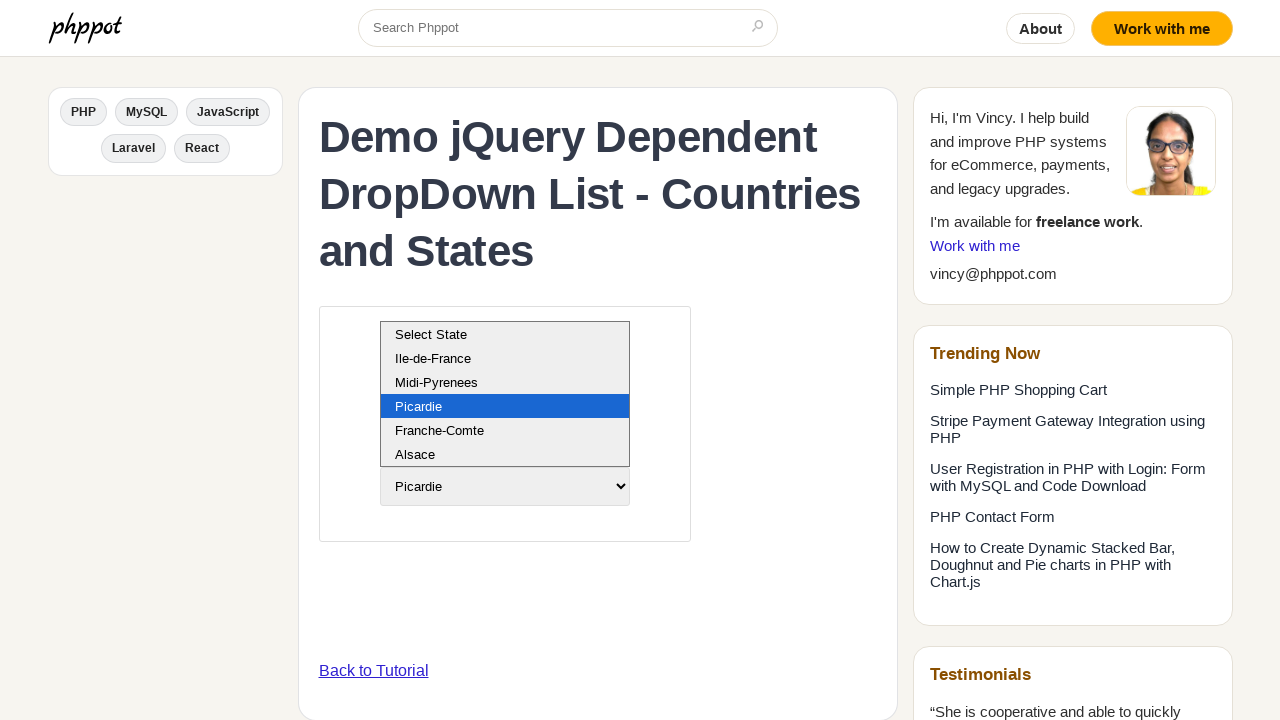

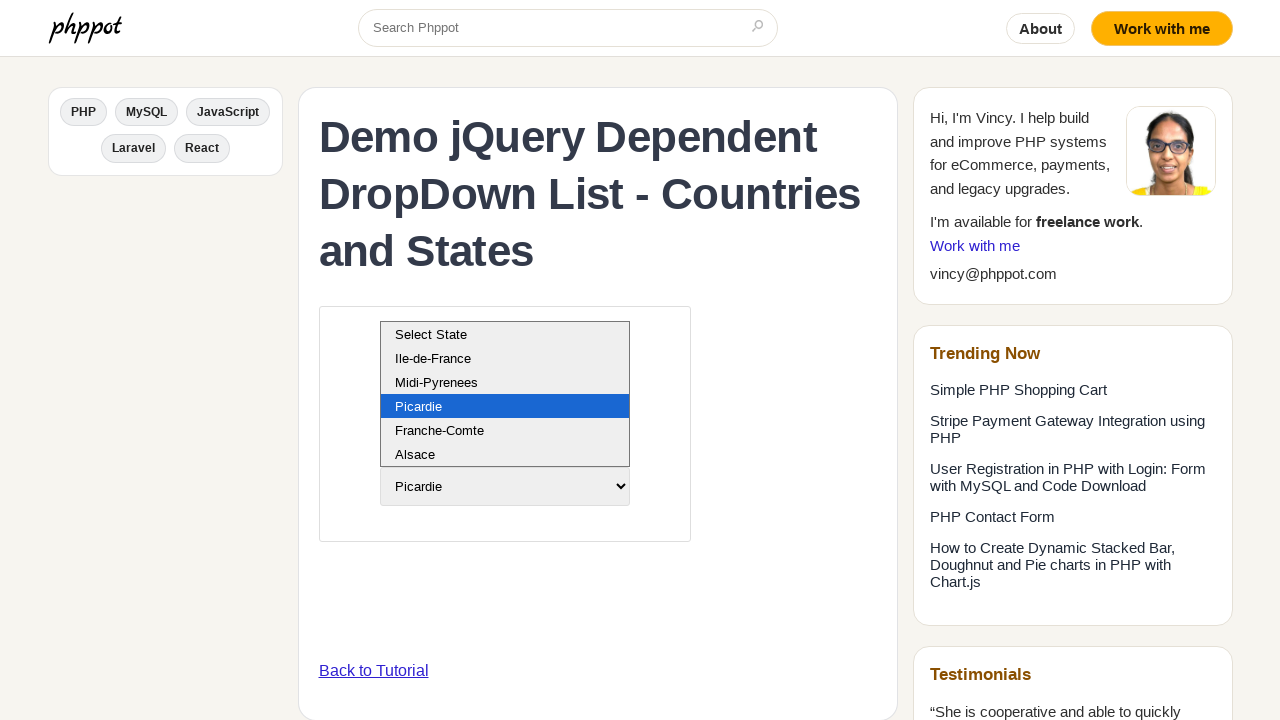